Navigates to Barclays UK homepage and retrieves the page title

Starting URL: https://www.barclays.co.uk/

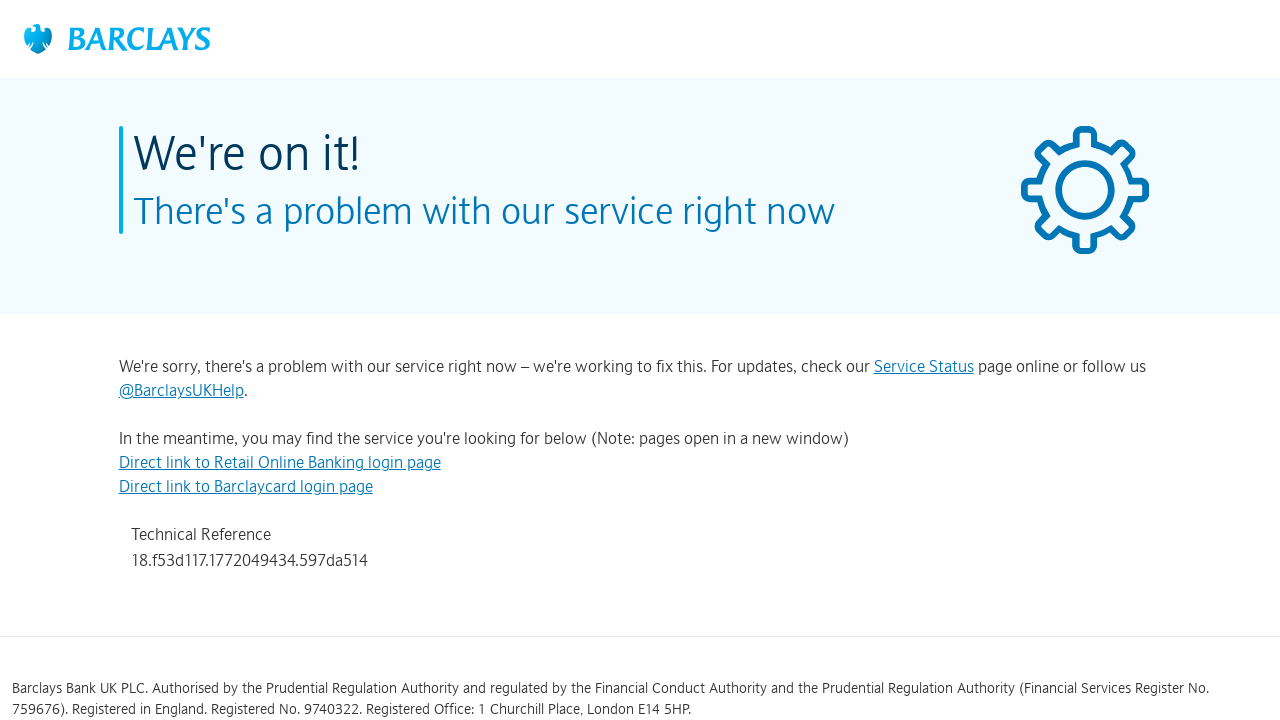

Navigated to Barclays UK homepage
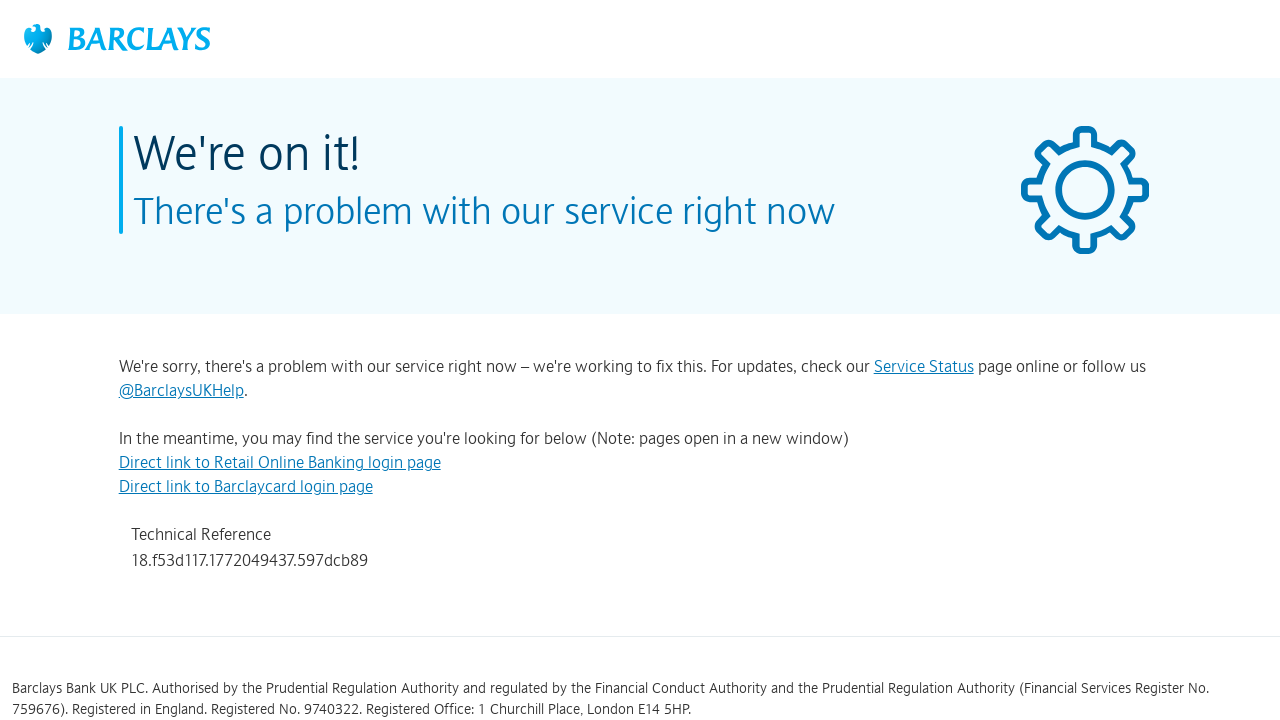

Retrieved page title: 
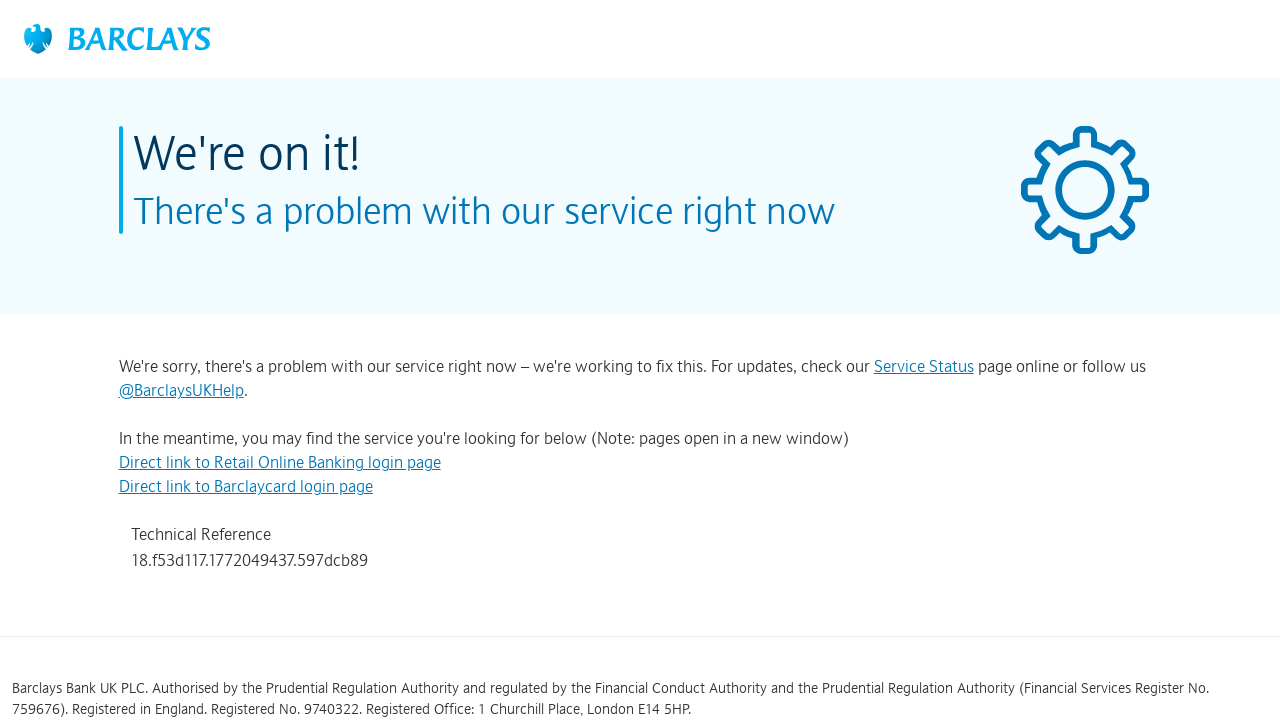

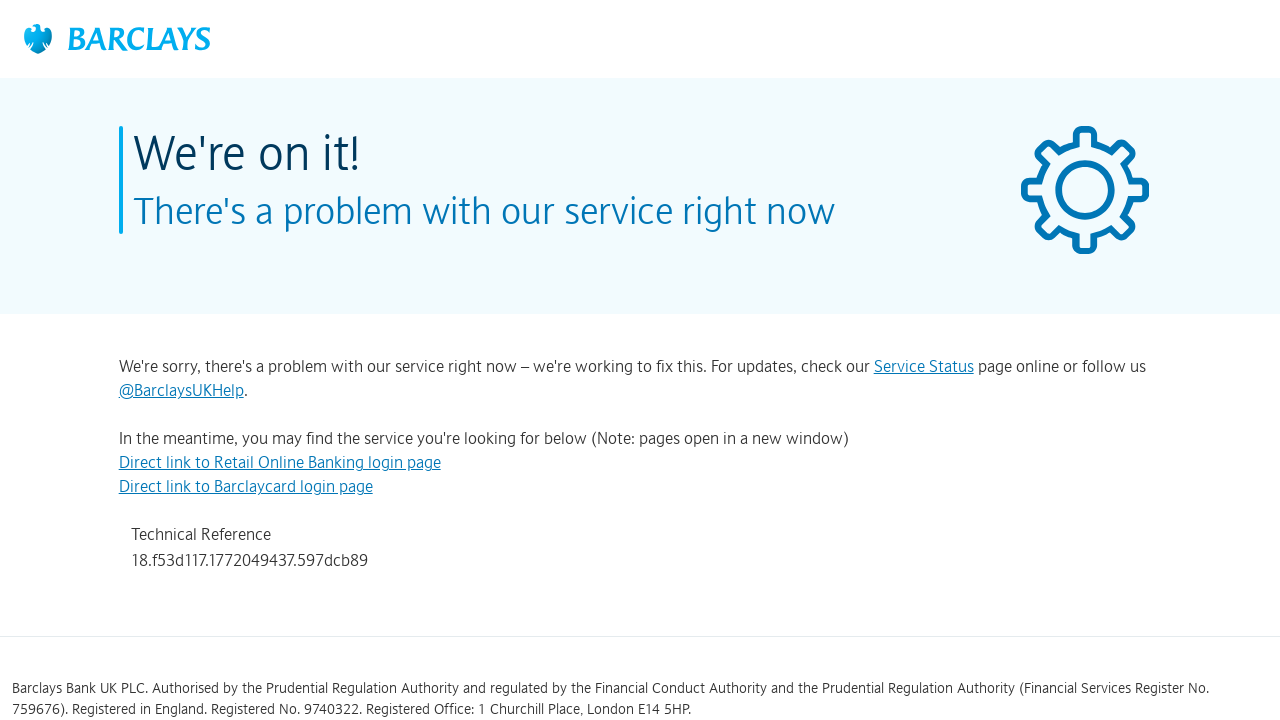